Tests double-click functionality by scrolling to a button element and performing a double-click action, then verifying the resulting text message is displayed.

Starting URL: https://automationfc.github.io/basic-form/index.html

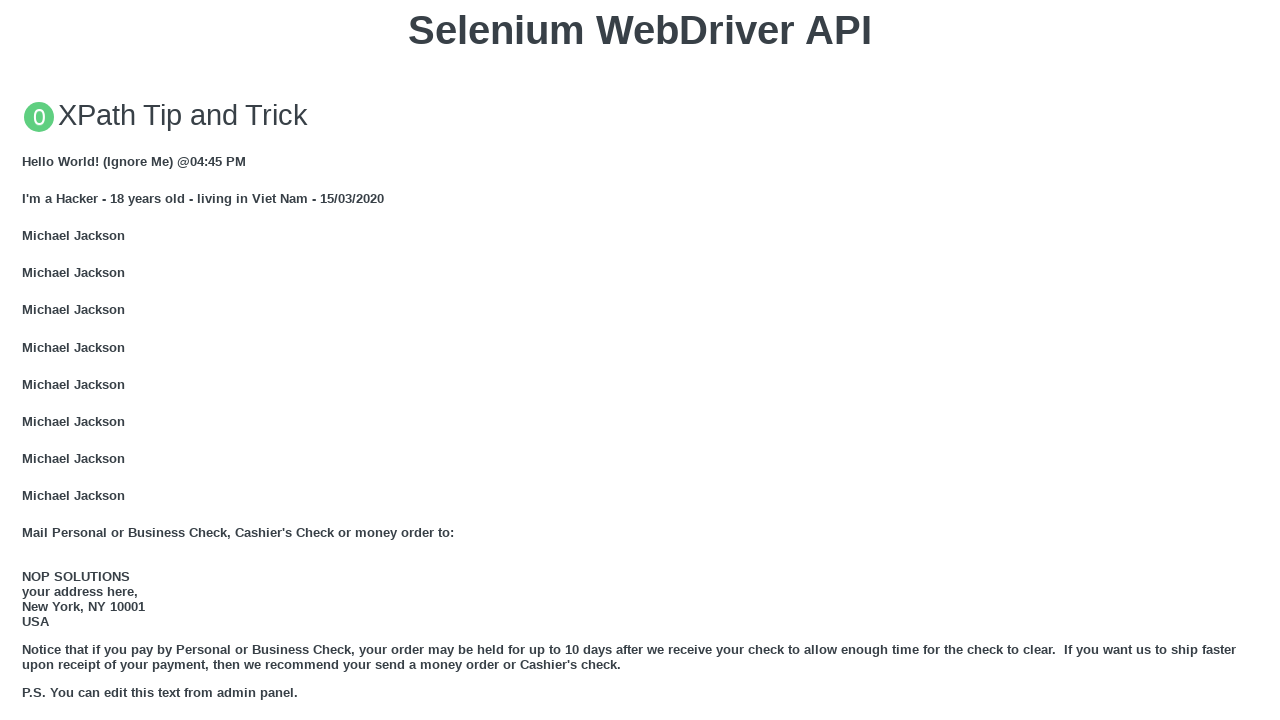

Scrolled double-click button into view
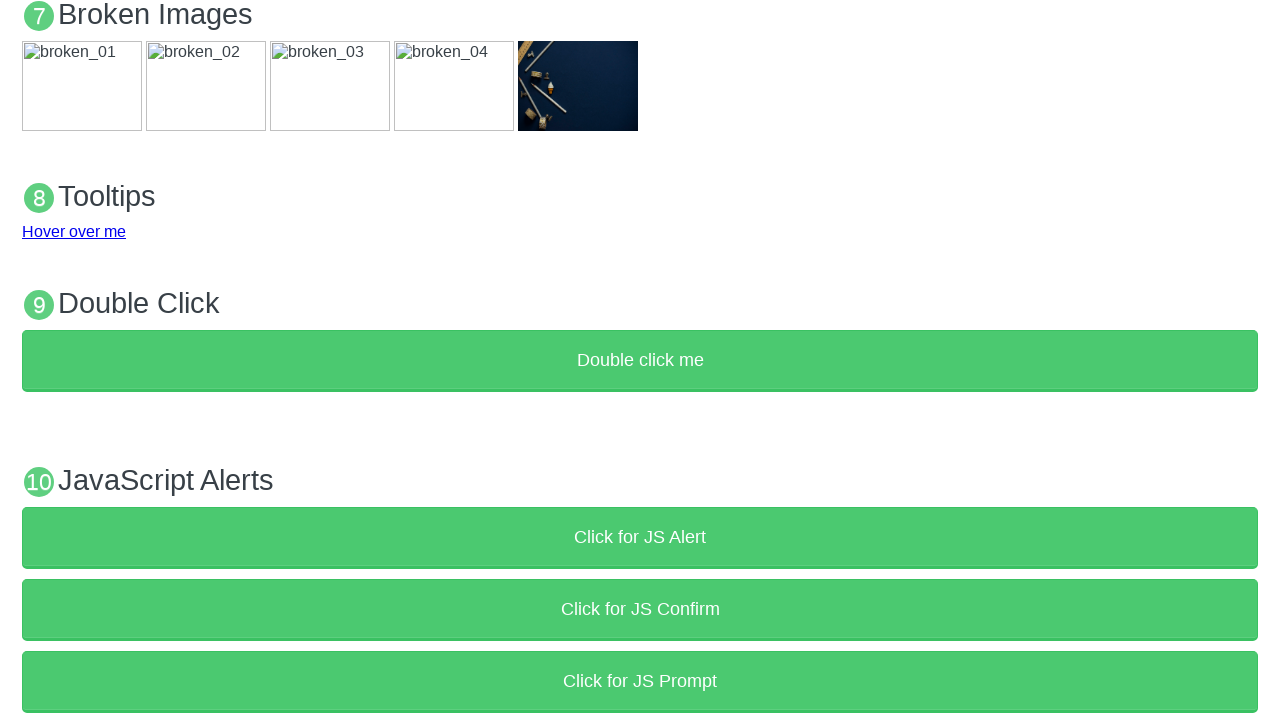

Performed double-click on the button at (640, 361) on xpath=//button[@ondblclick='doubleClickMe()']
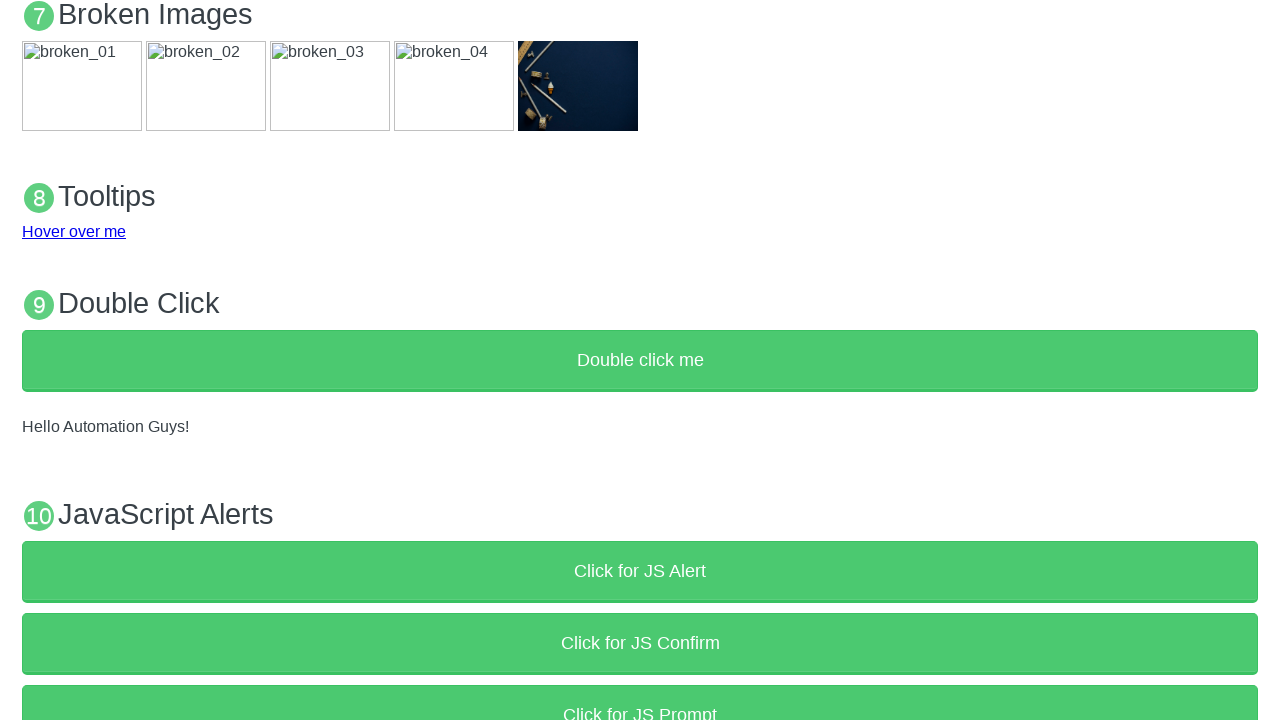

Result text element appeared
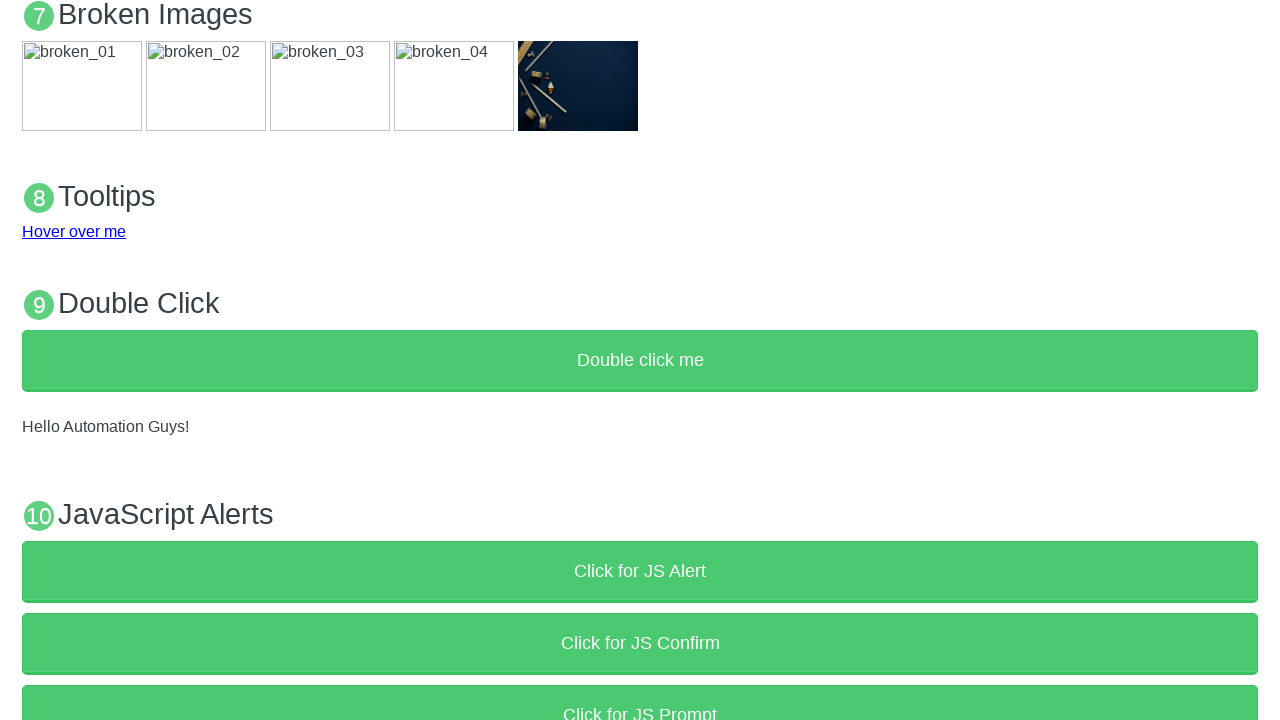

Retrieved result text content
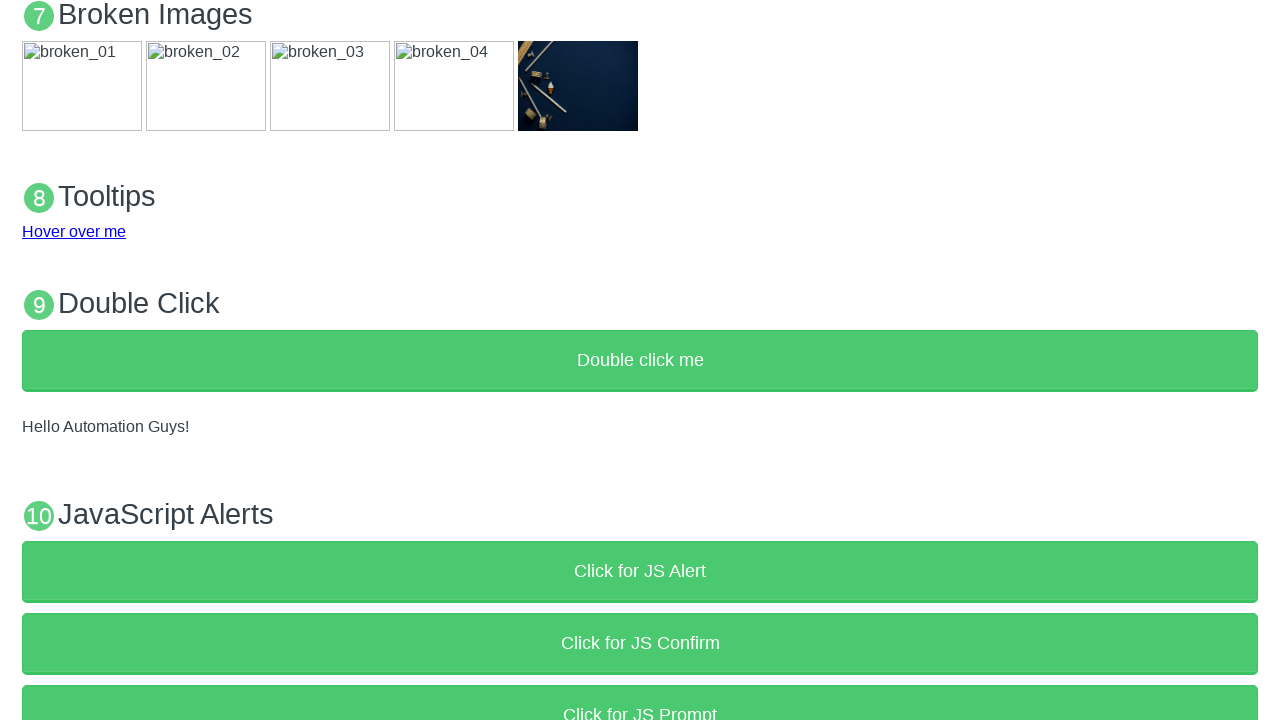

Verified result text equals 'Hello Automation Guys!'
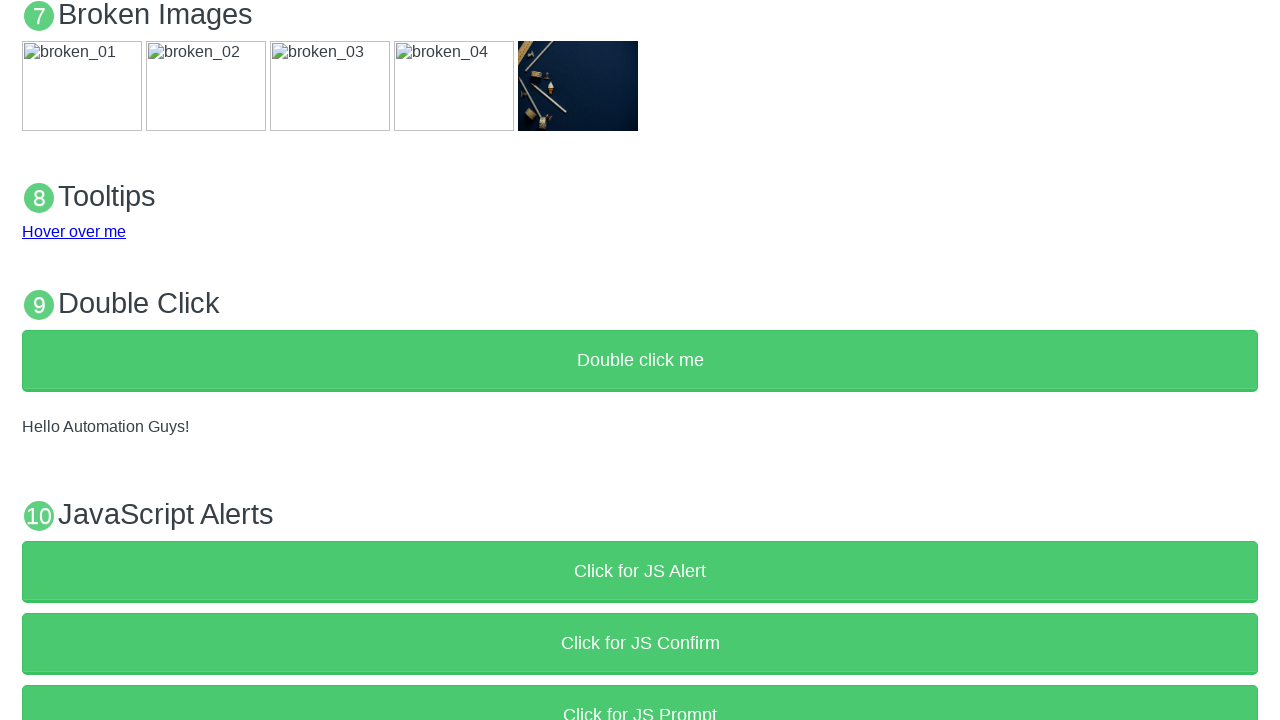

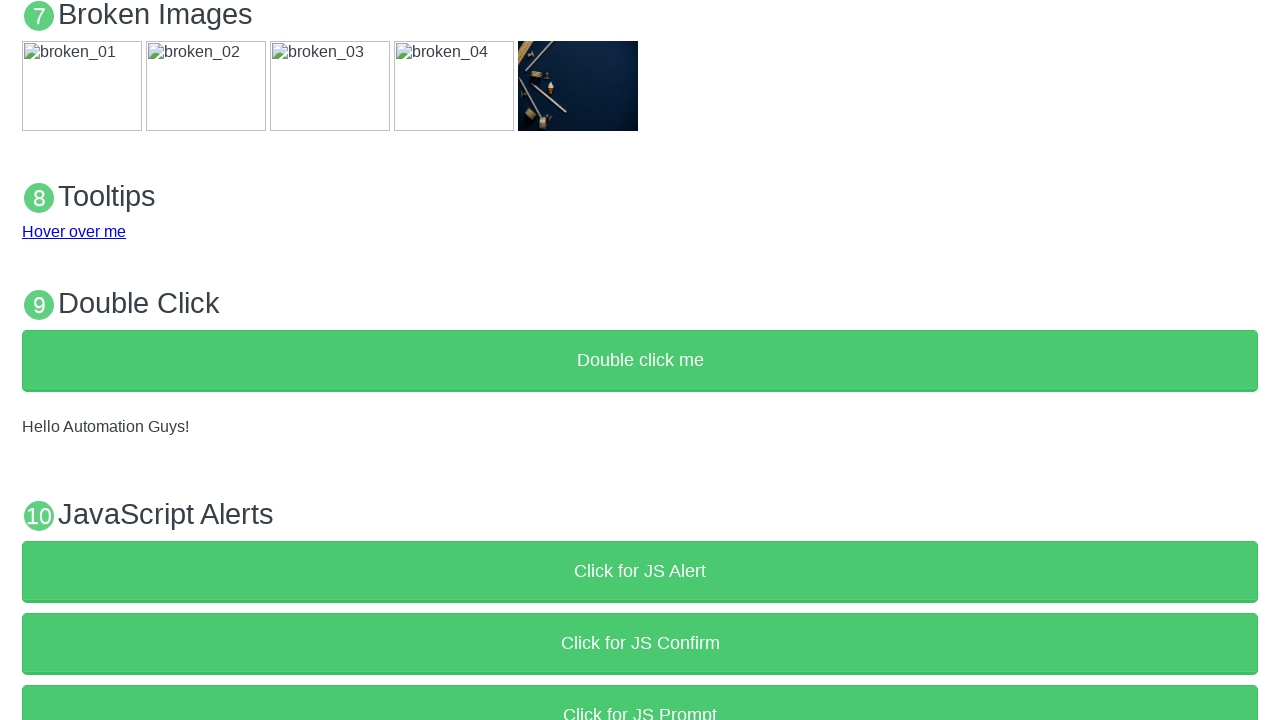